Tests moving mouse to an element with offset and verifies the relative coordinates

Starting URL: https://www.selenium.dev/selenium/web/mouse_interaction.html

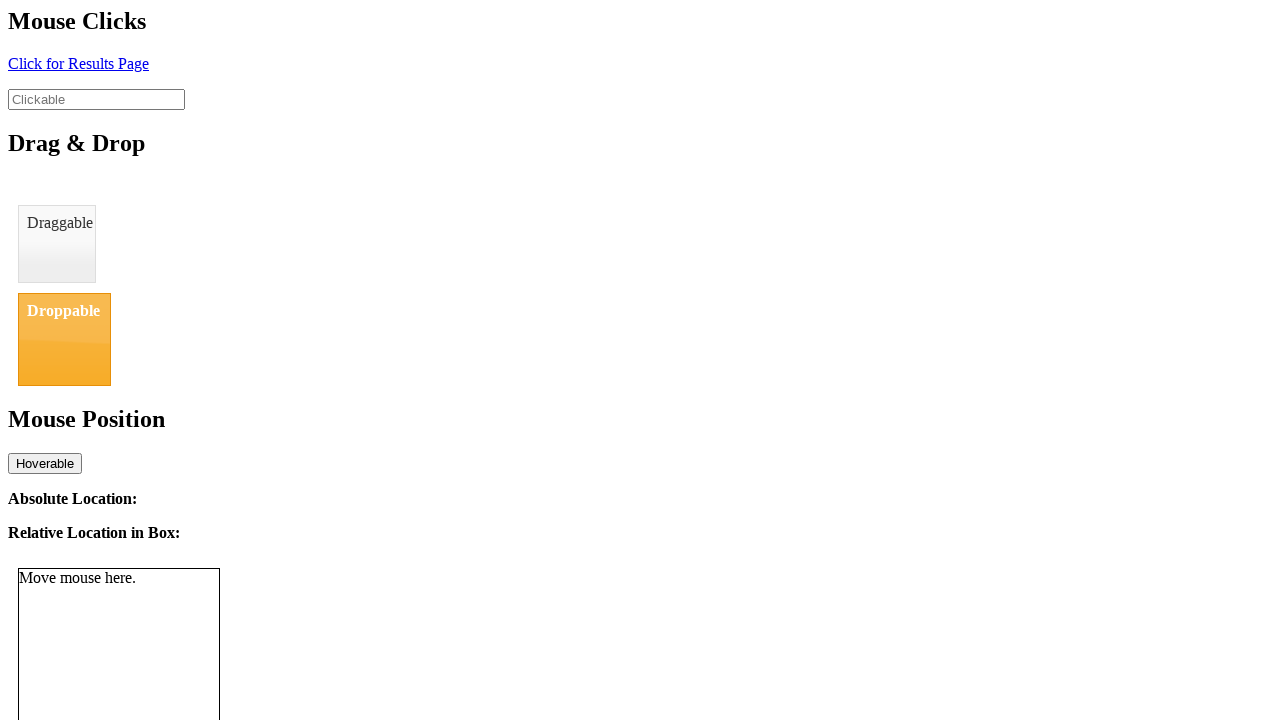

Located the mouse tracker element
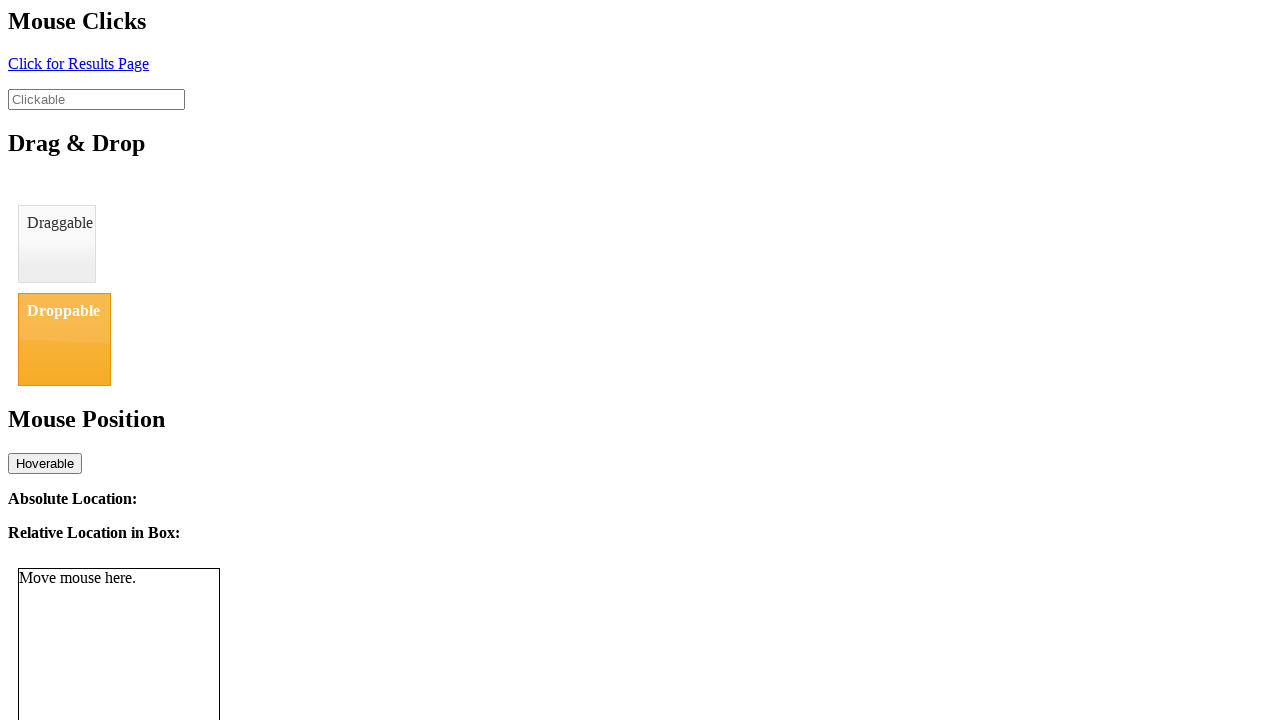

Retrieved bounding box of mouse tracker element
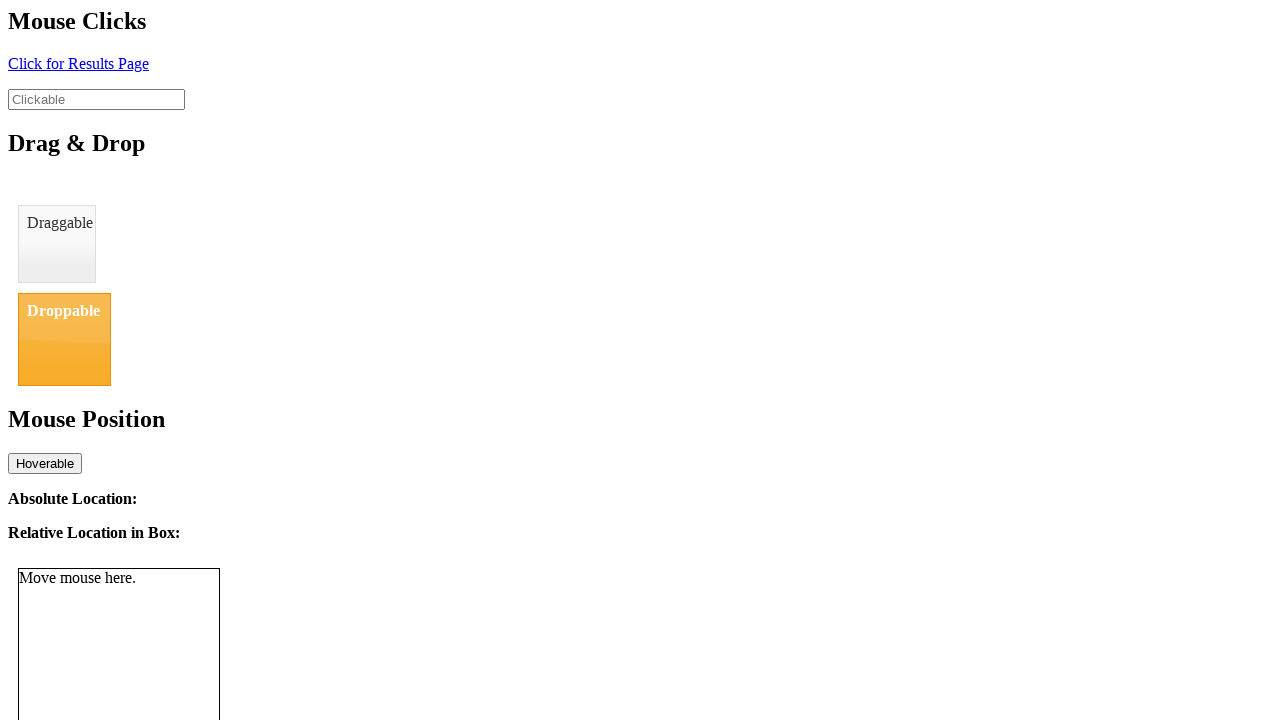

Moved mouse to element center with offset (8, 11) at (127, 680)
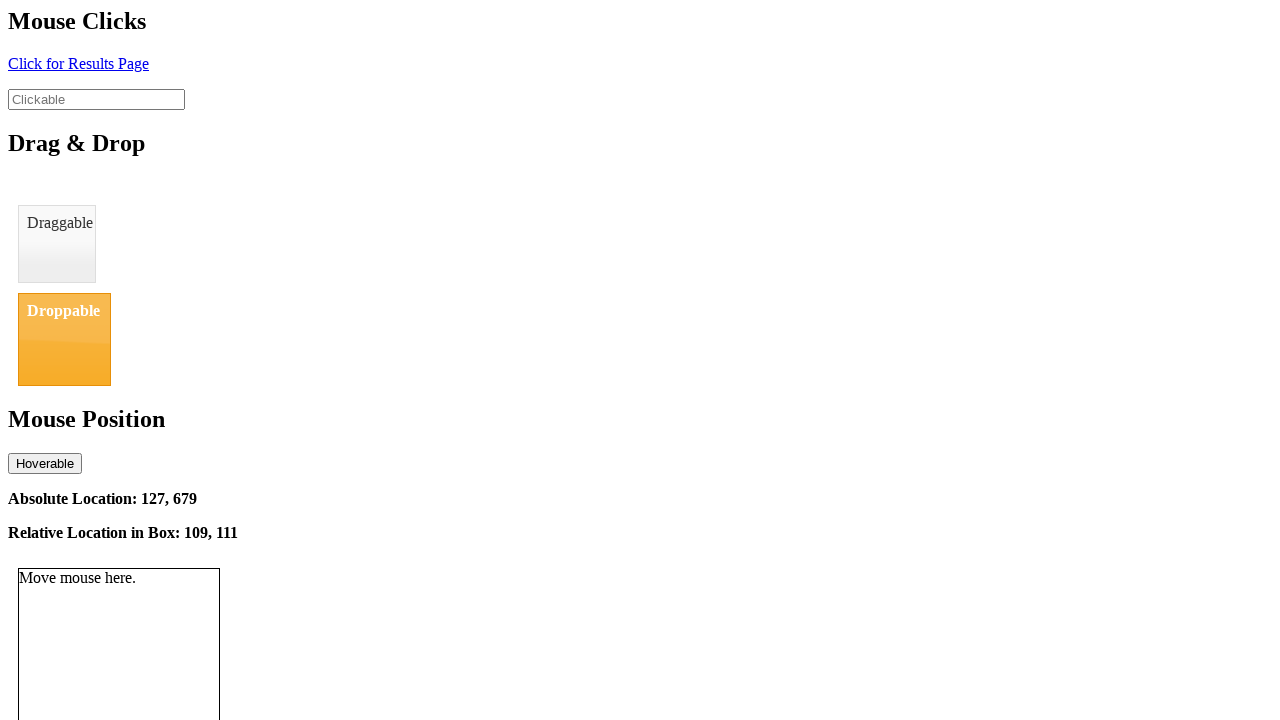

Waited 500ms for coordinates to update
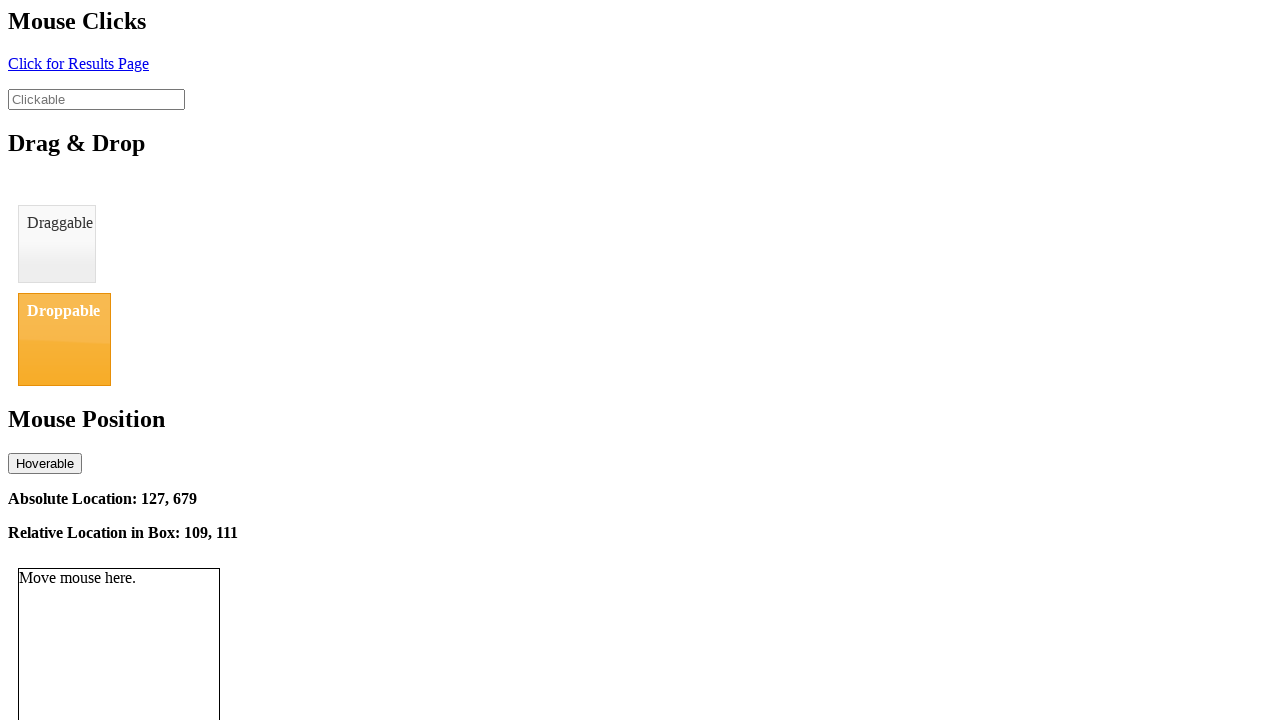

Relative location element became visible
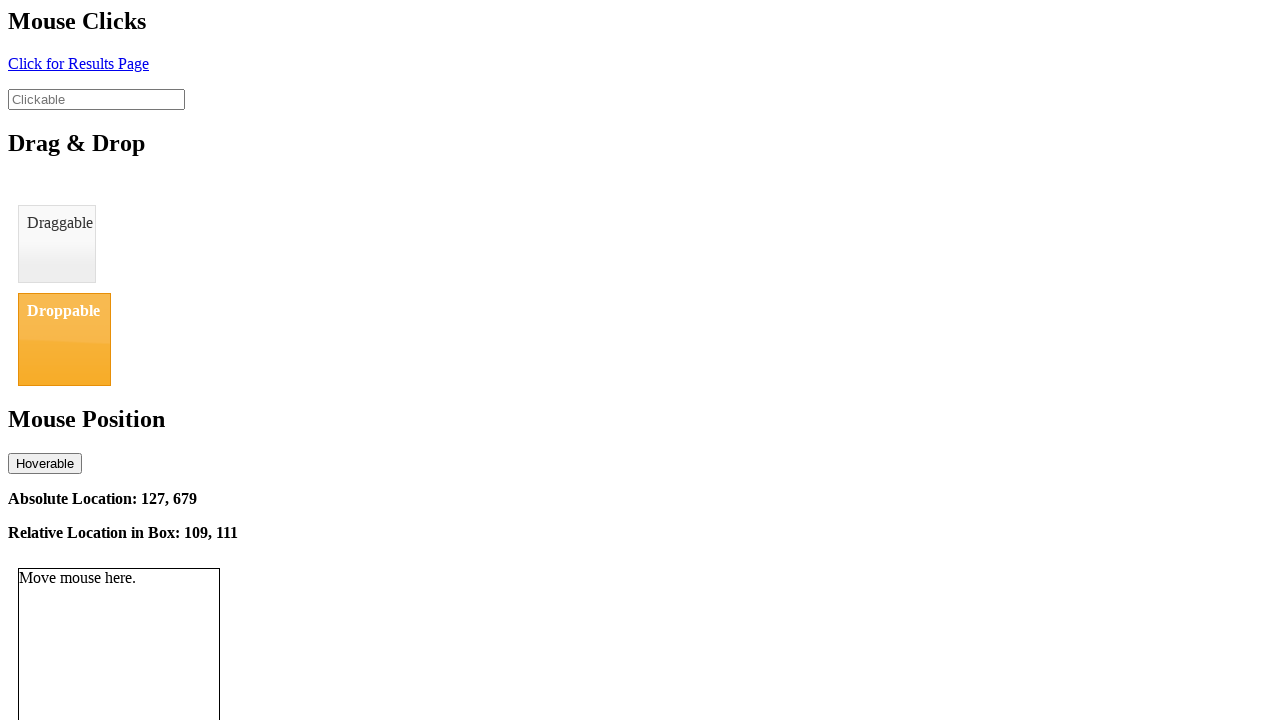

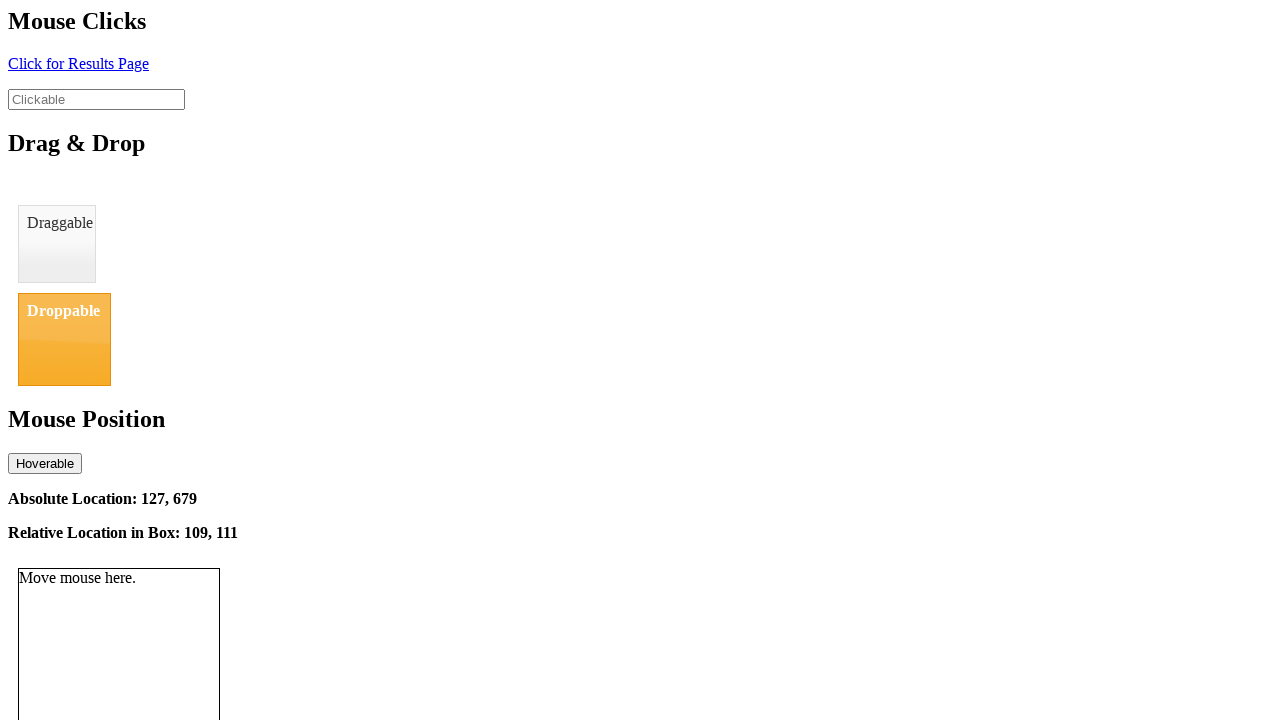